Tests drag and drop using offset movement by clicking and holding source element, then moving by specific pixel offset

Starting URL: https://jqueryui.com/droppable/

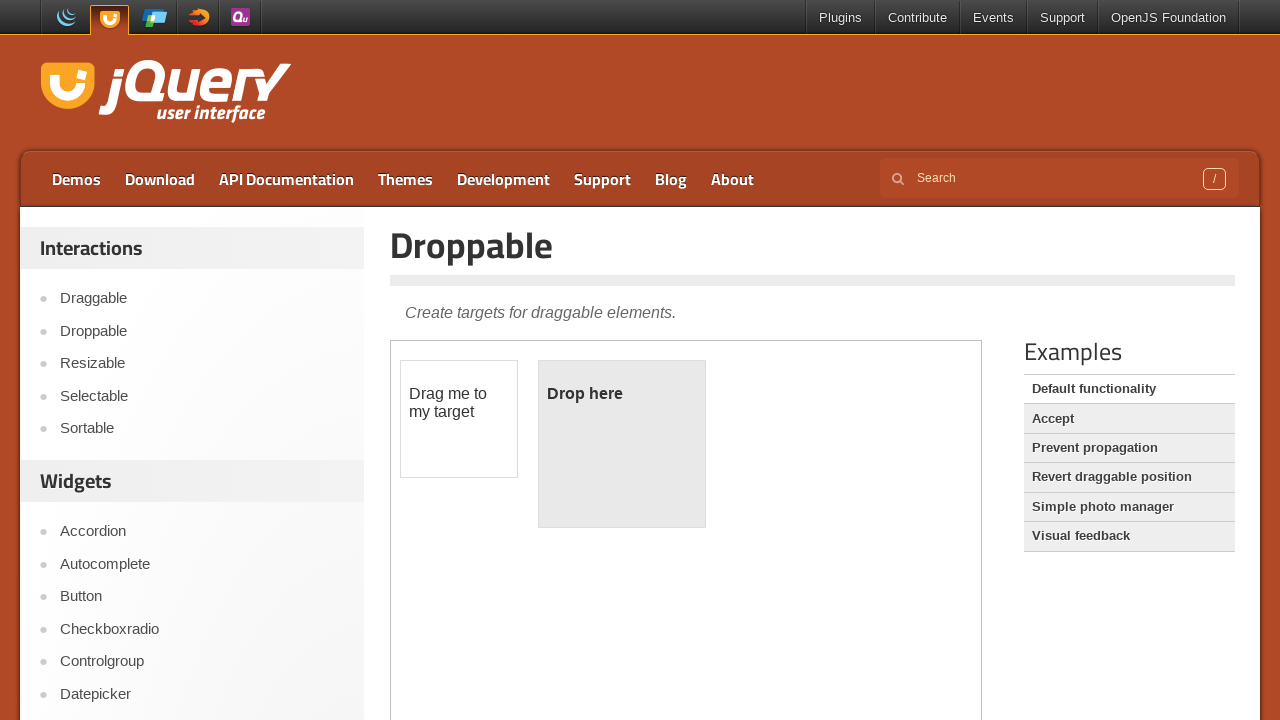

Located iframe containing drag and drop demo
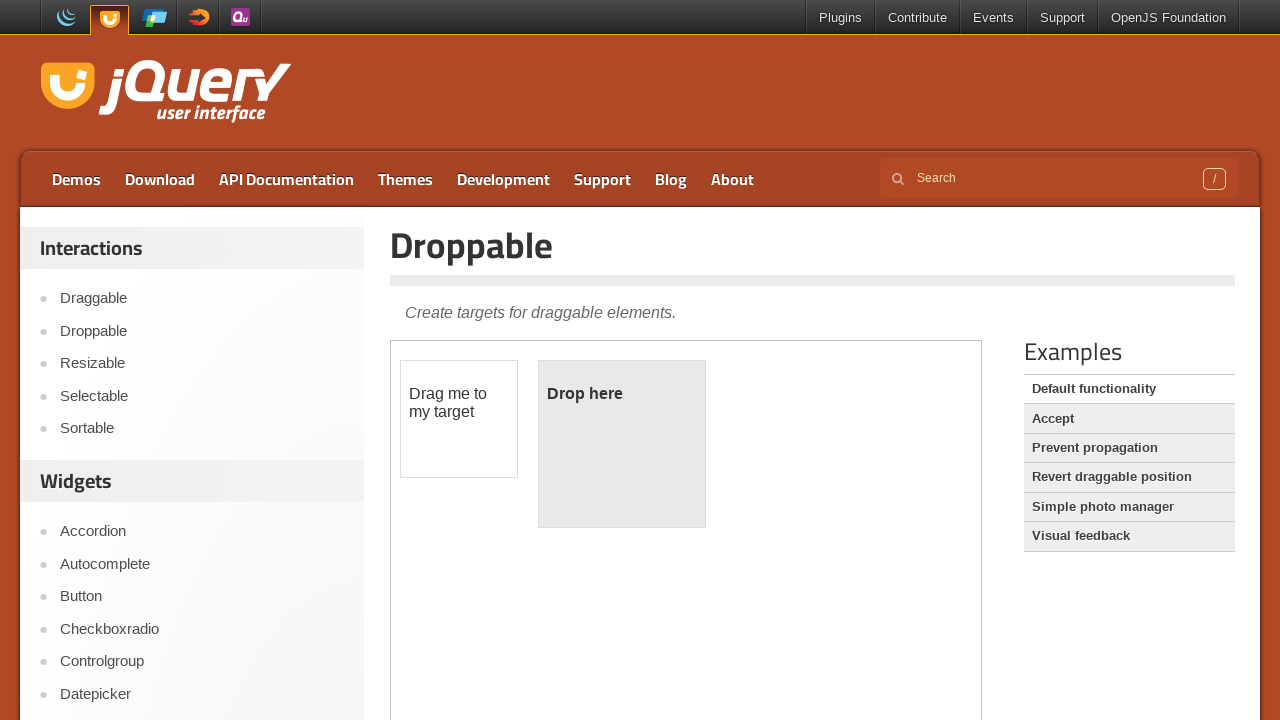

Located draggable source element
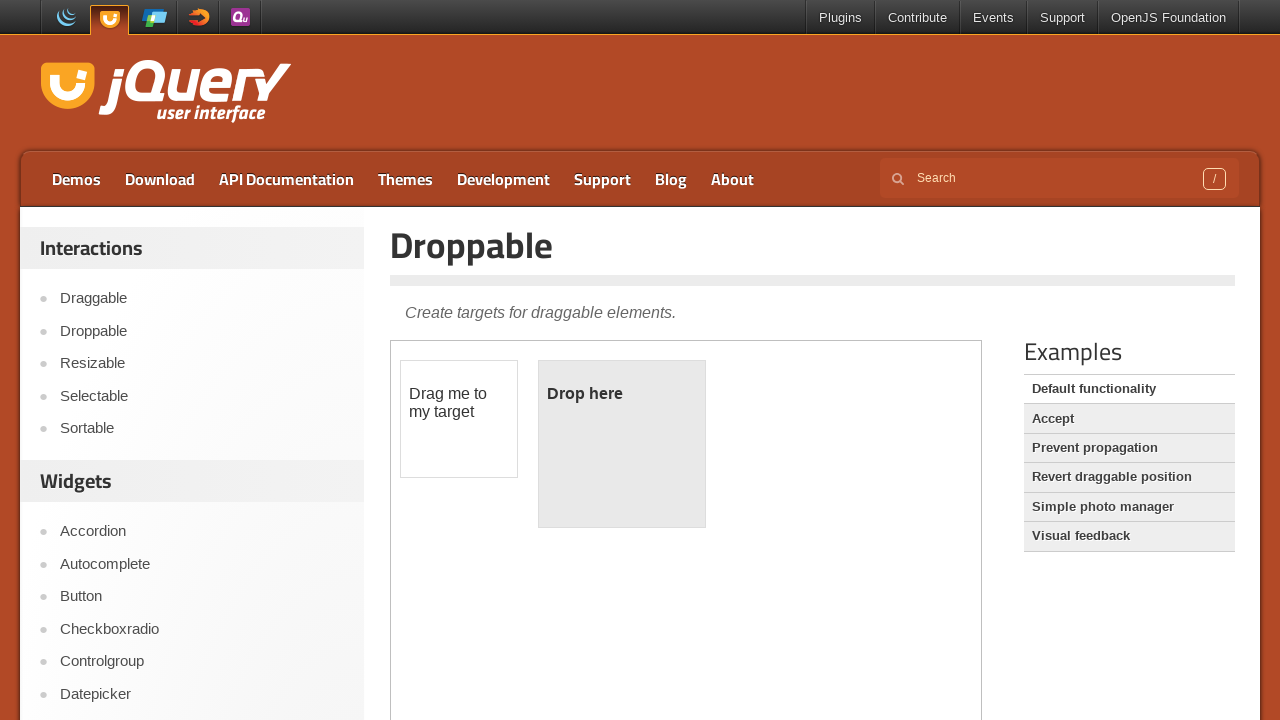

Retrieved bounding box of source element
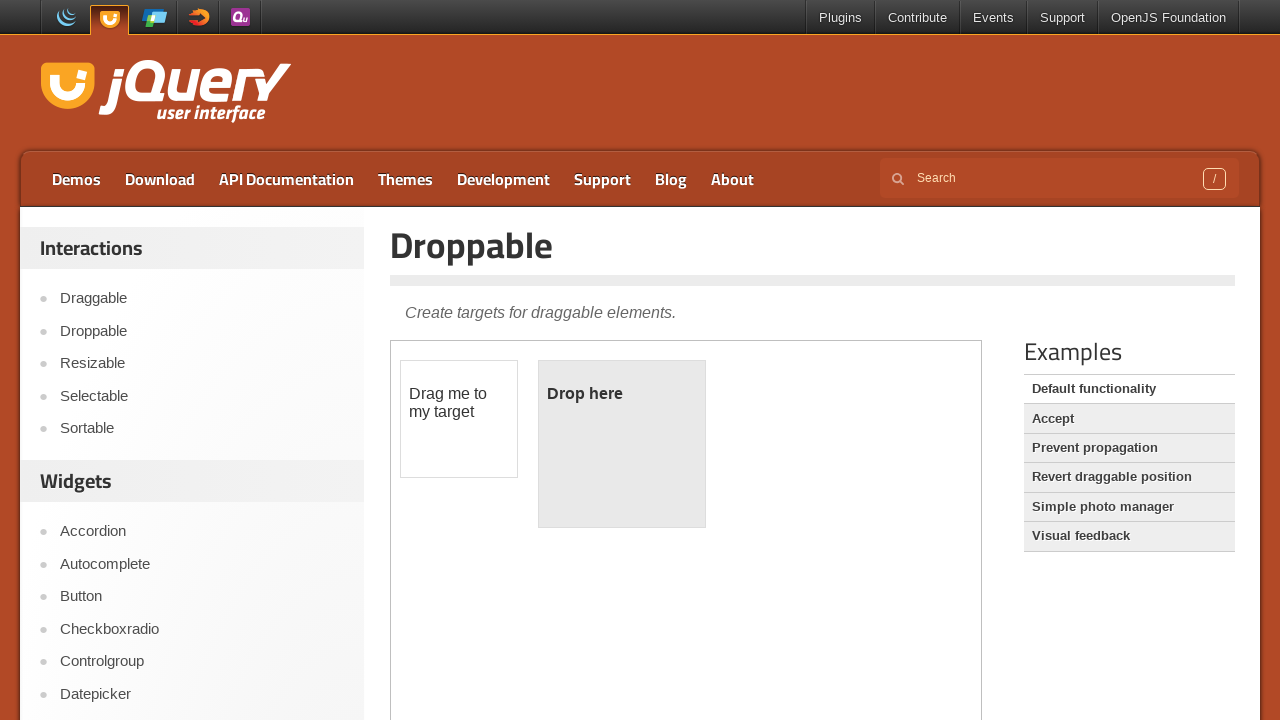

Moved mouse to center of draggable element at (459, 419)
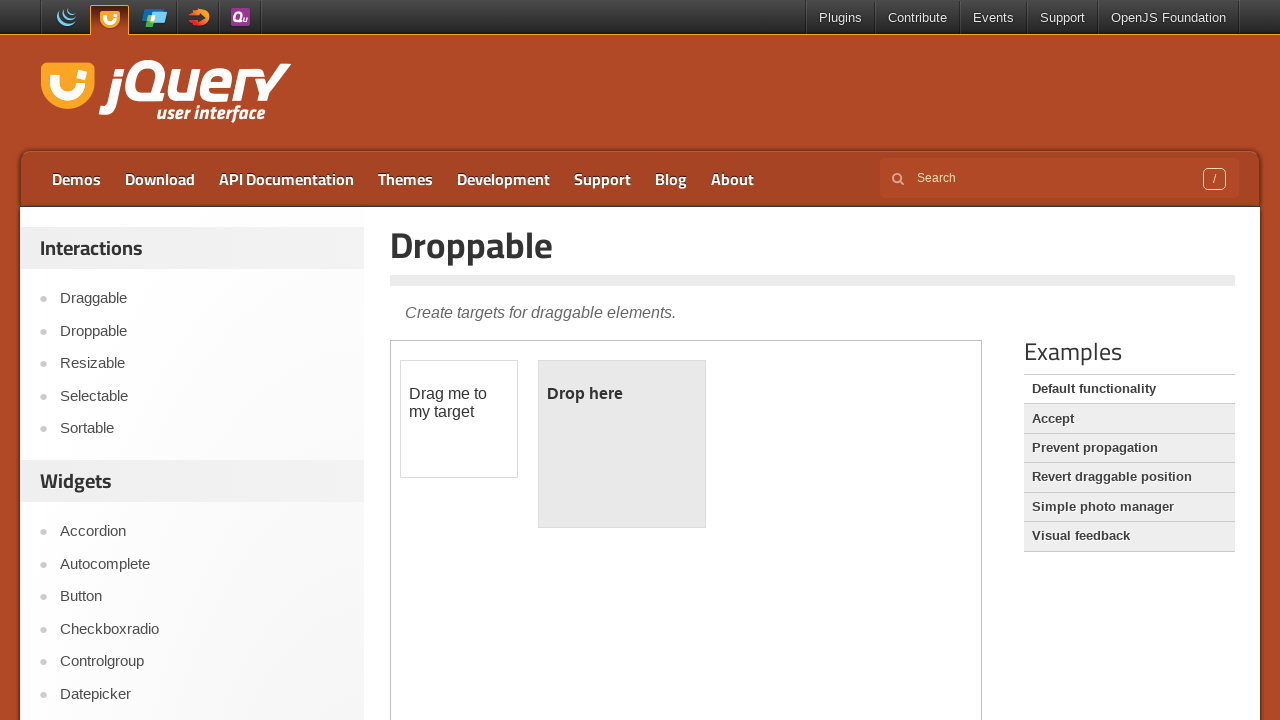

Mouse button pressed down on source element at (459, 419)
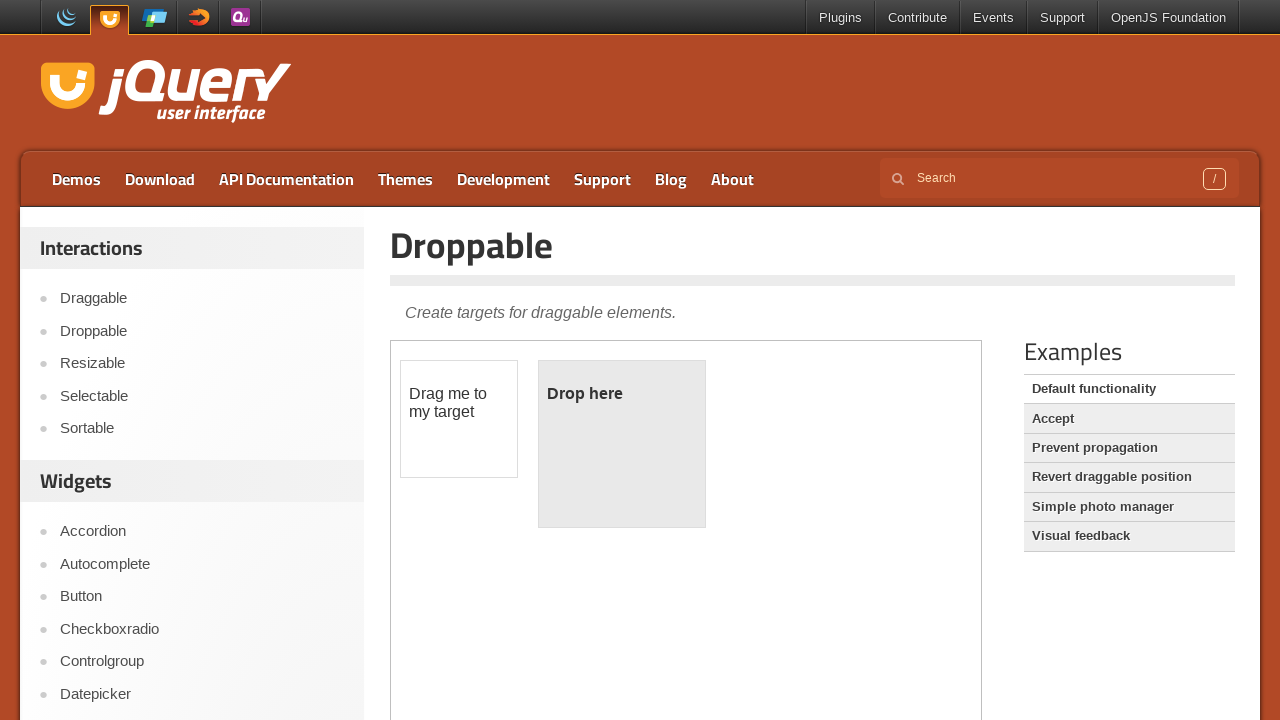

Dragged element 430 pixels right and 30 pixels down at (889, 449)
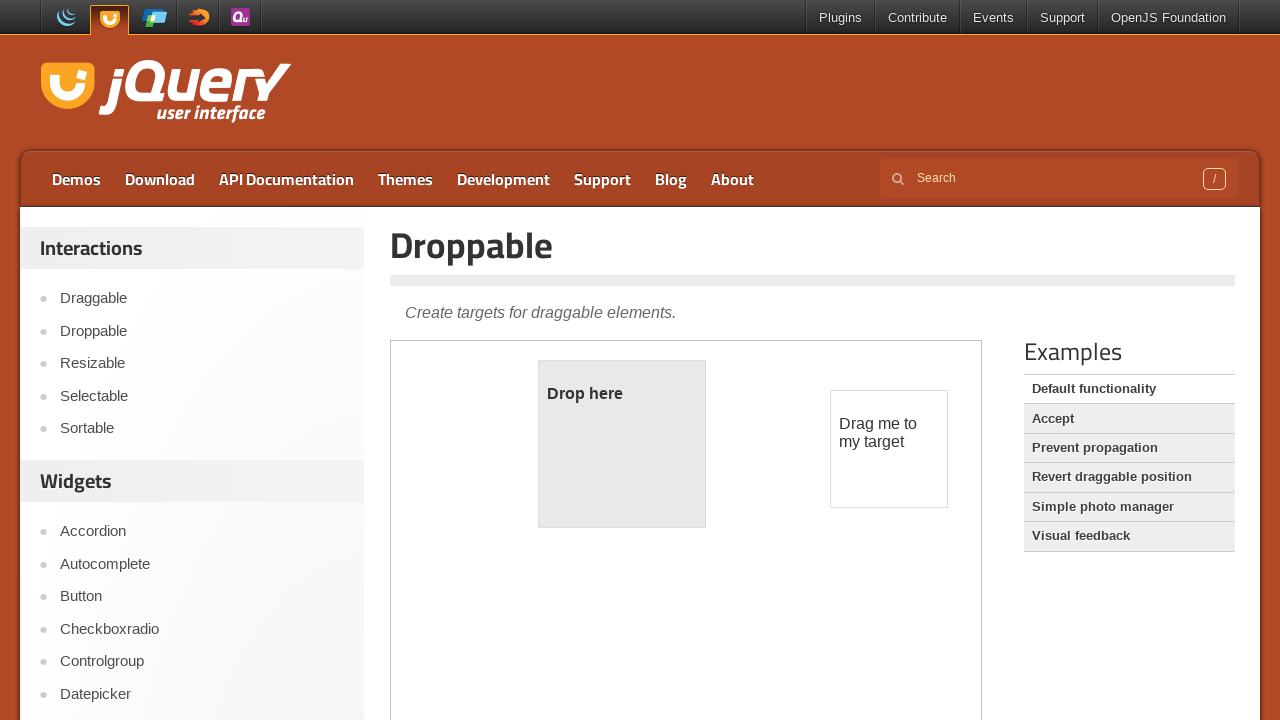

Released mouse button, completing drag and drop at (889, 449)
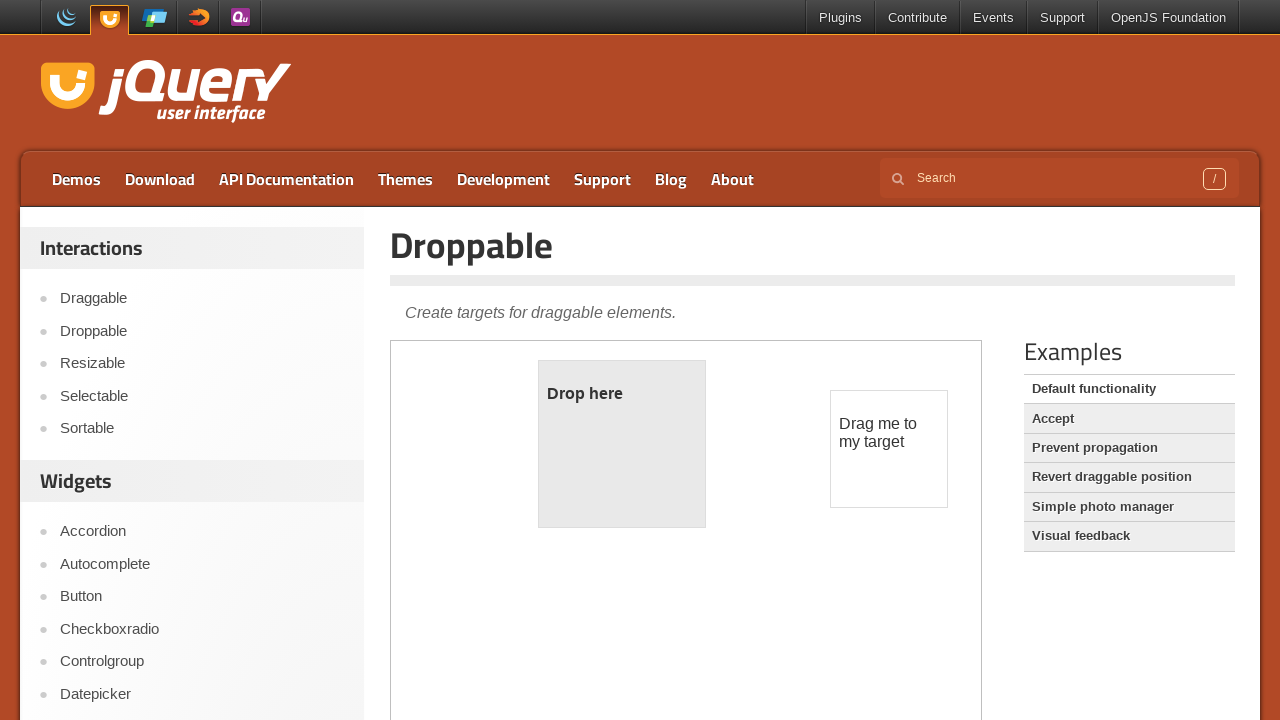

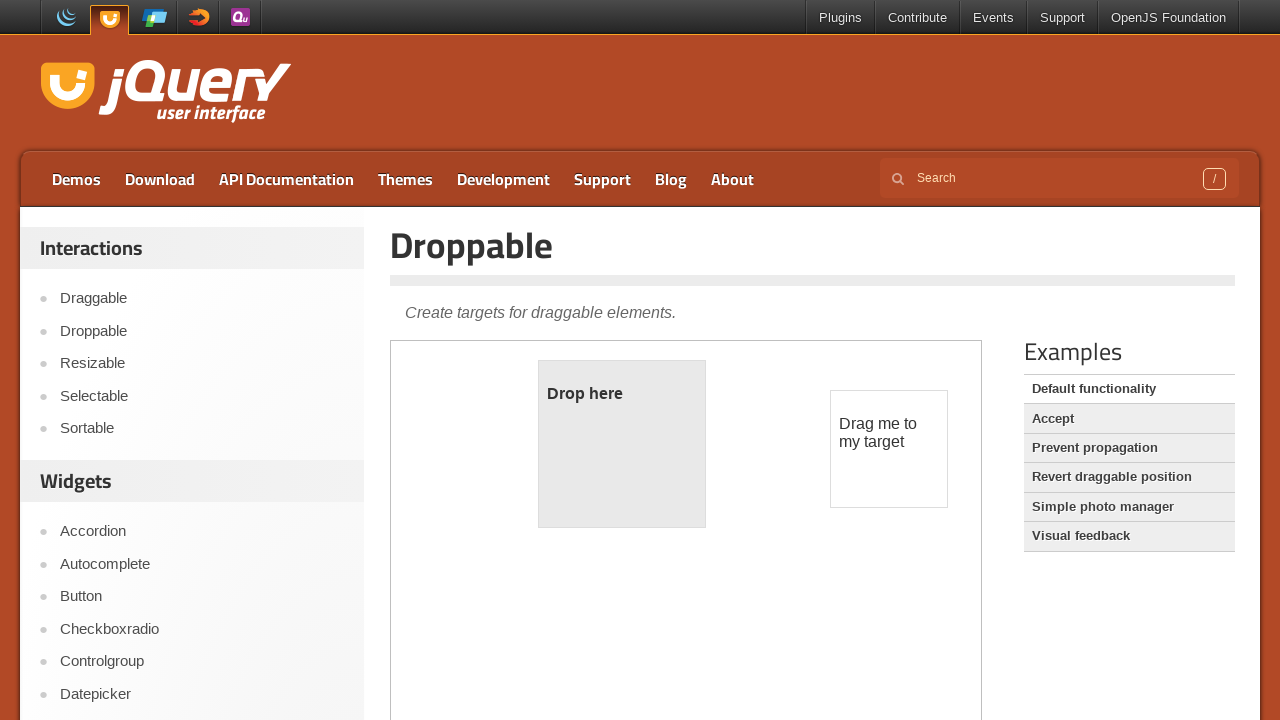